Tests browser tab management by opening multiple tabs for Selenium and Playwright sites, switching between them, and clicking navigation elements

Starting URL: https://www.selenium.dev/

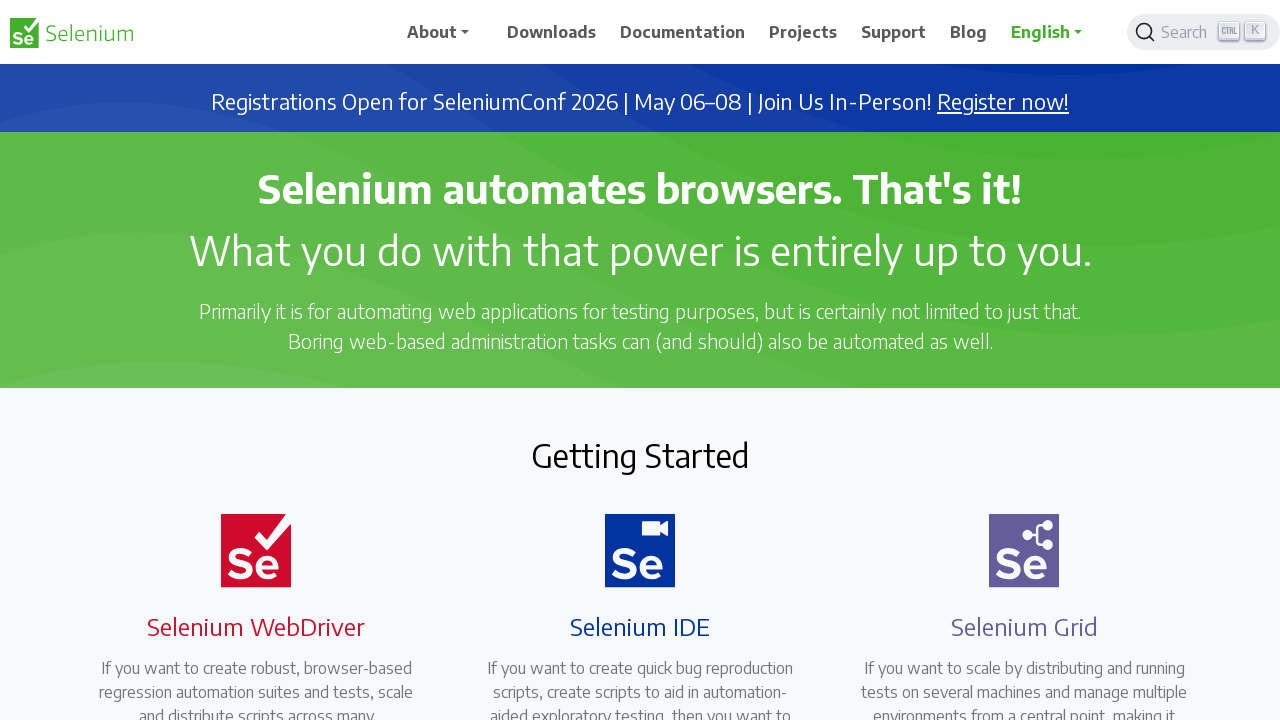

Opened a new browser tab
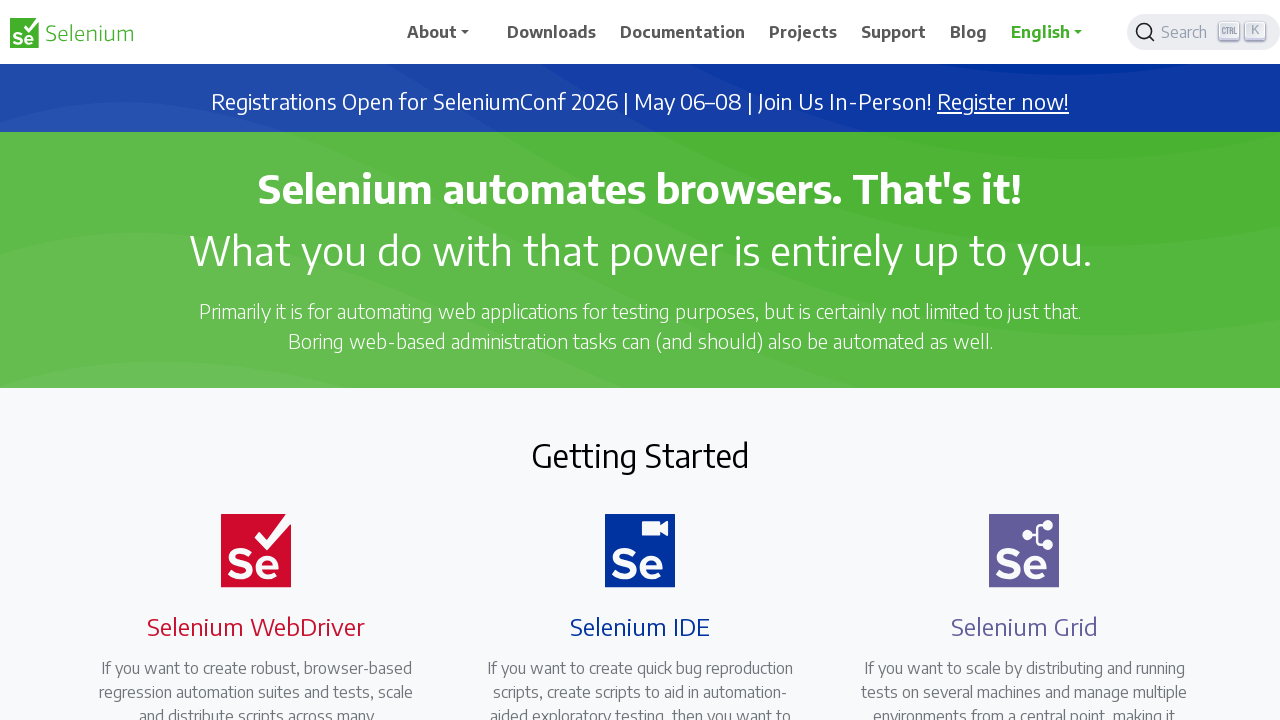

Navigated to Playwright site
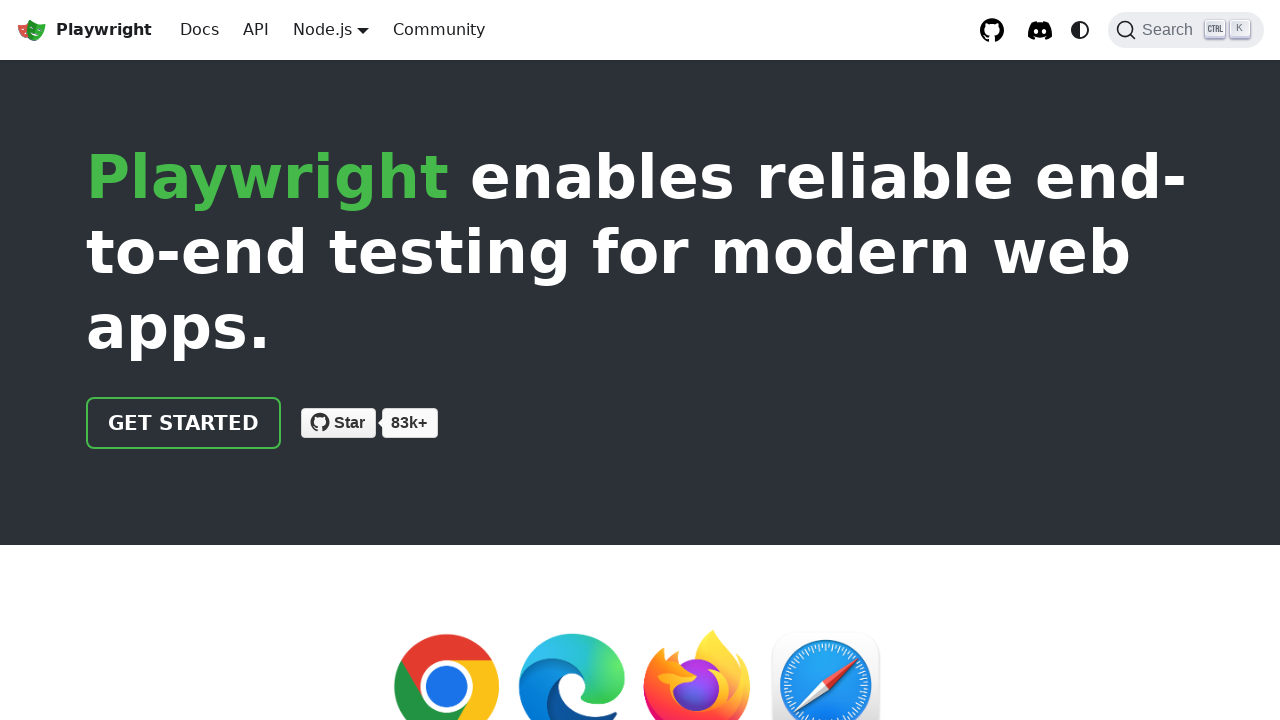

Clicked 'Get Started' button on Playwright page at (184, 423) on .getStarted_Sjon
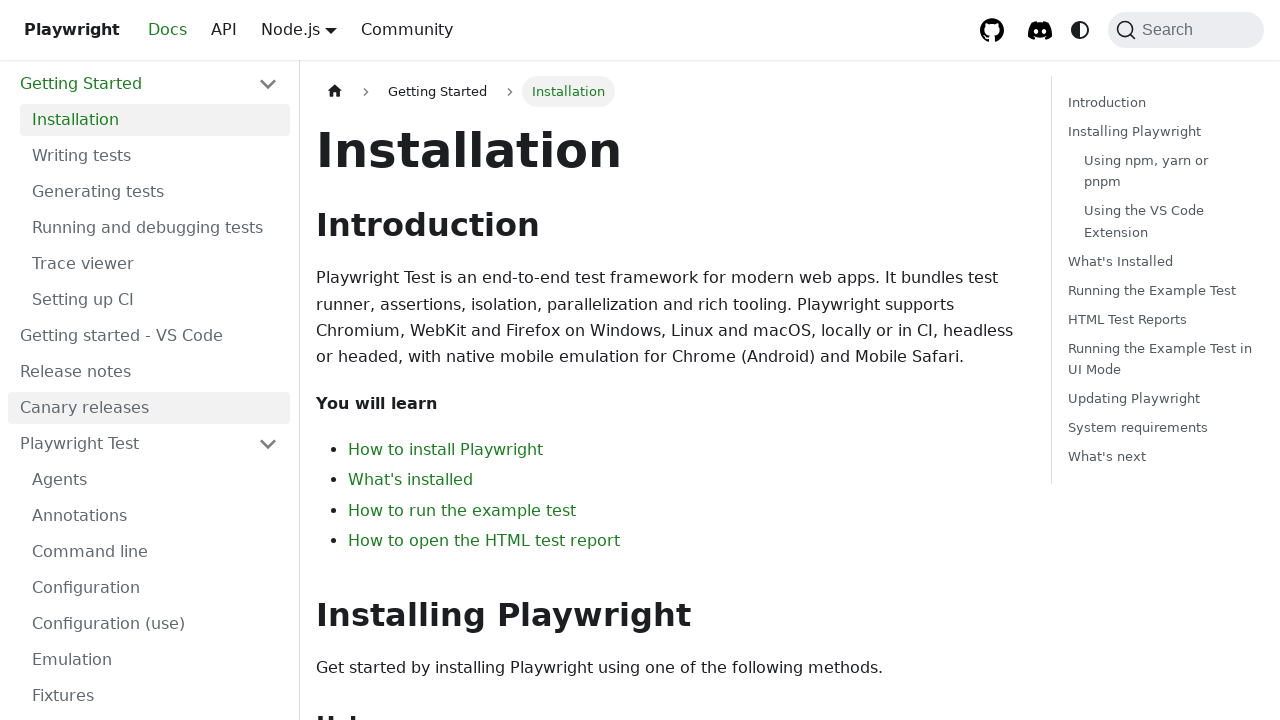

Switched back to Selenium tab
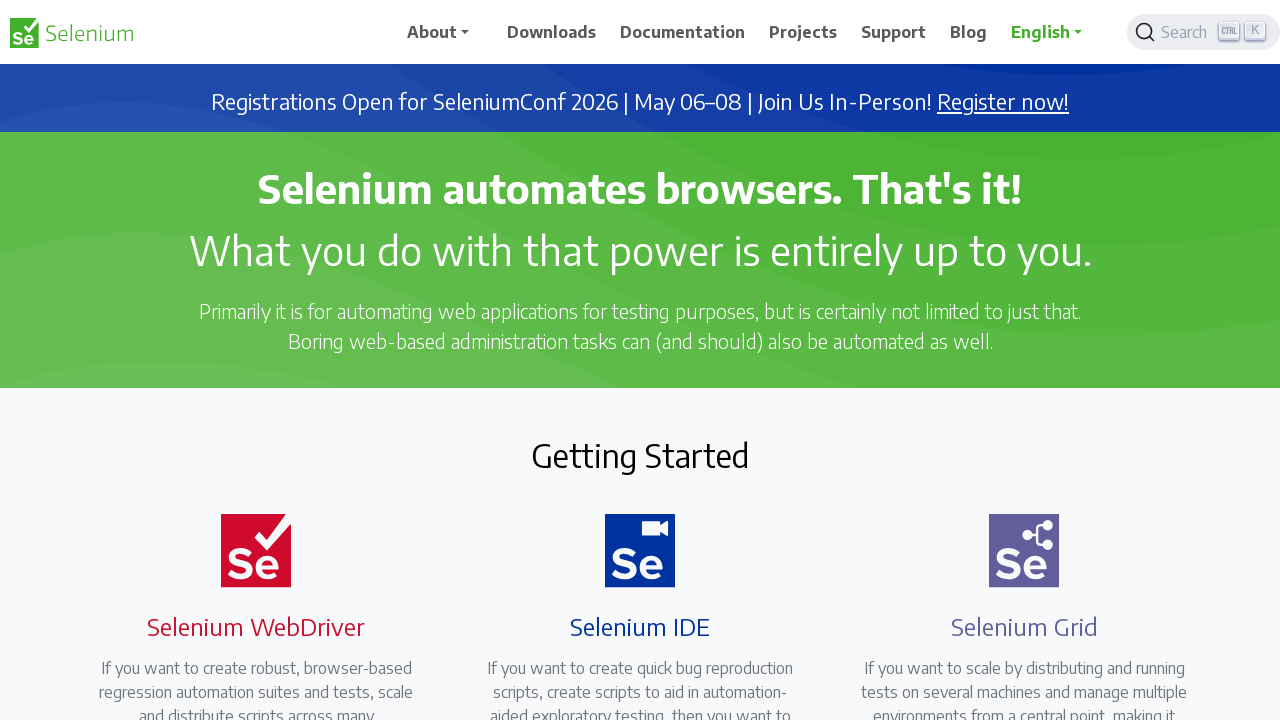

Clicked 'Downloads' link on Selenium page at (552, 32) on xpath=//span[normalize-space()='Downloads']
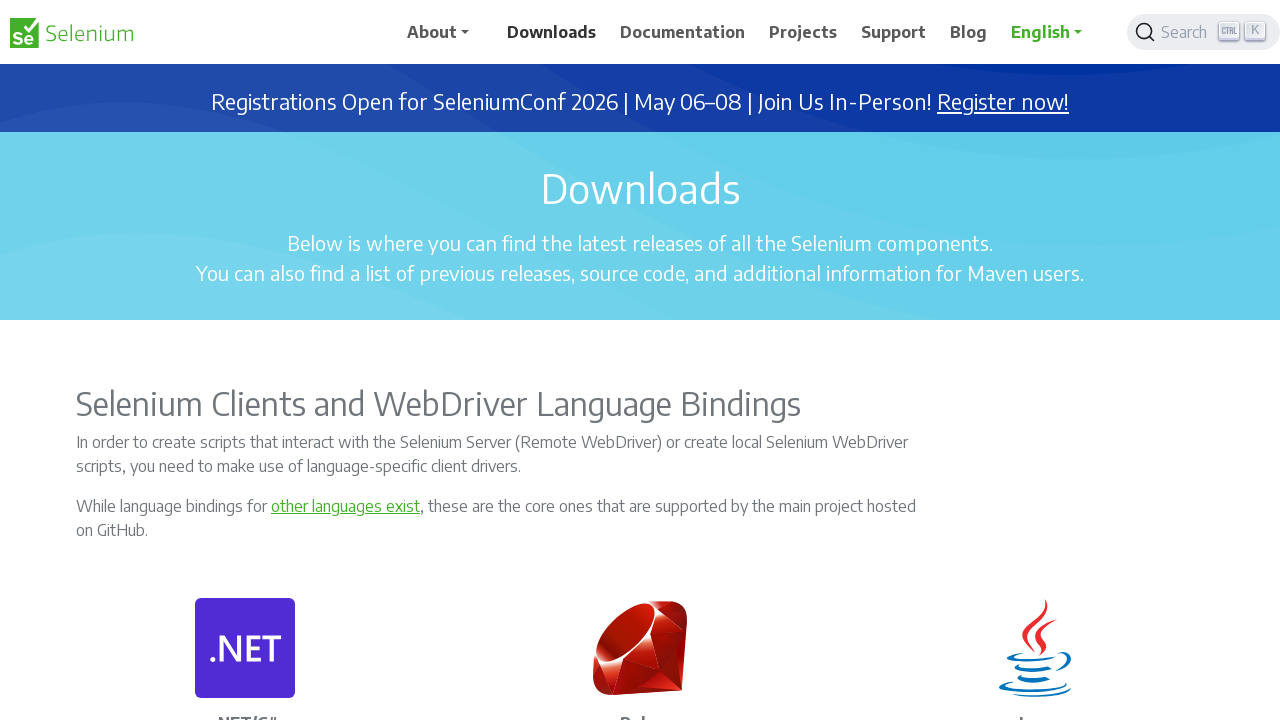

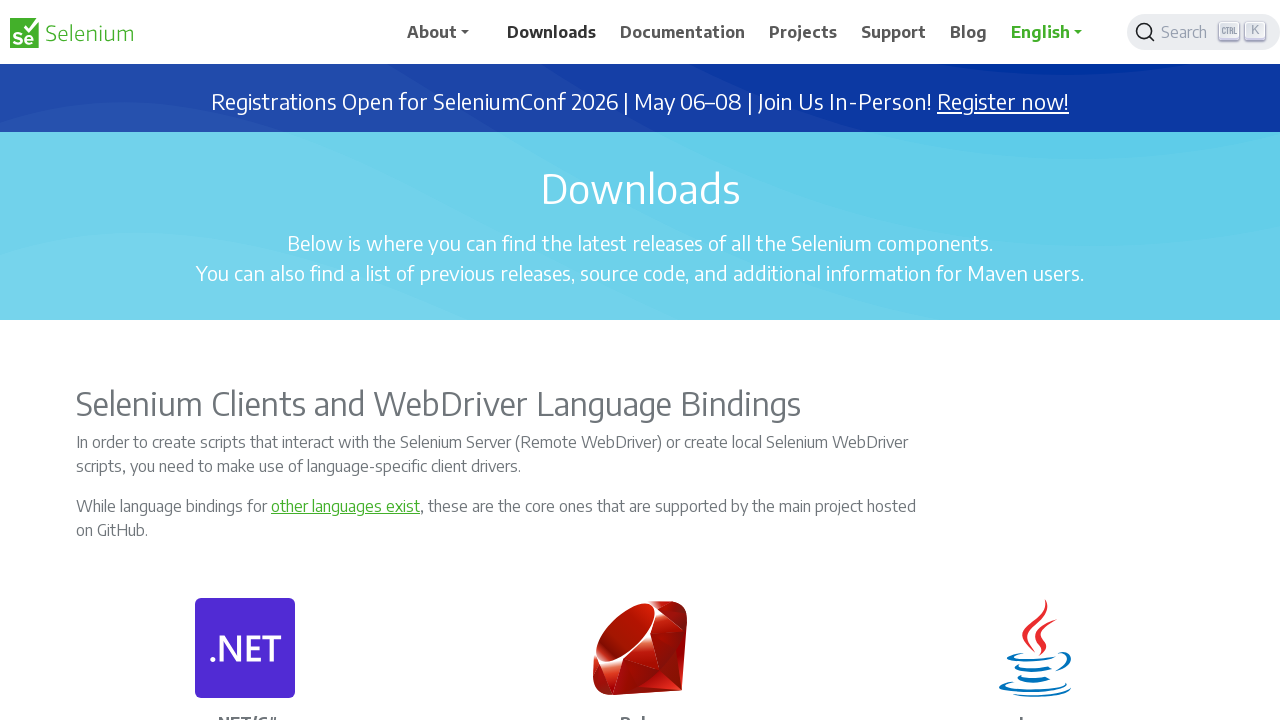